Tests multi-window handling by opening a new tab, interacting with alert boxes and prompt dialogs in the new window, then switching back to the parent window

Starting URL: https://www.hyrtutorials.com/p/window-handles-practice.html

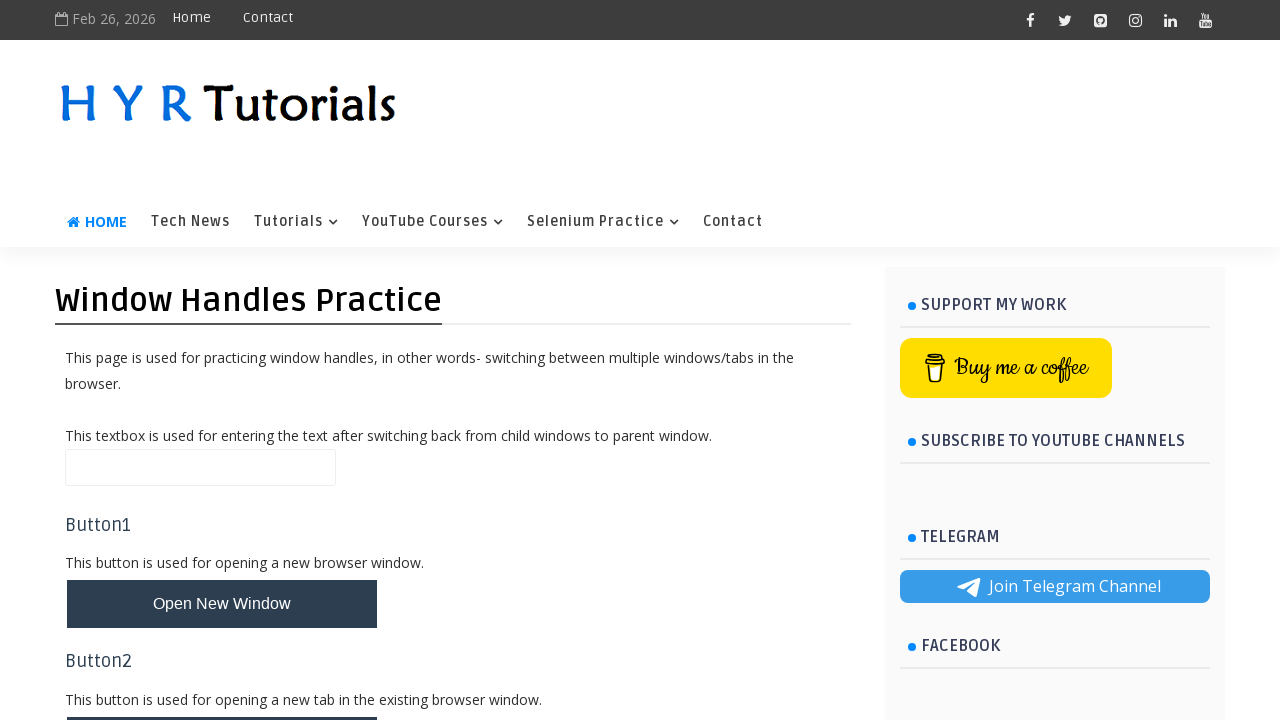

Clicked button to open new tab at (222, 696) on button#newTabBtn
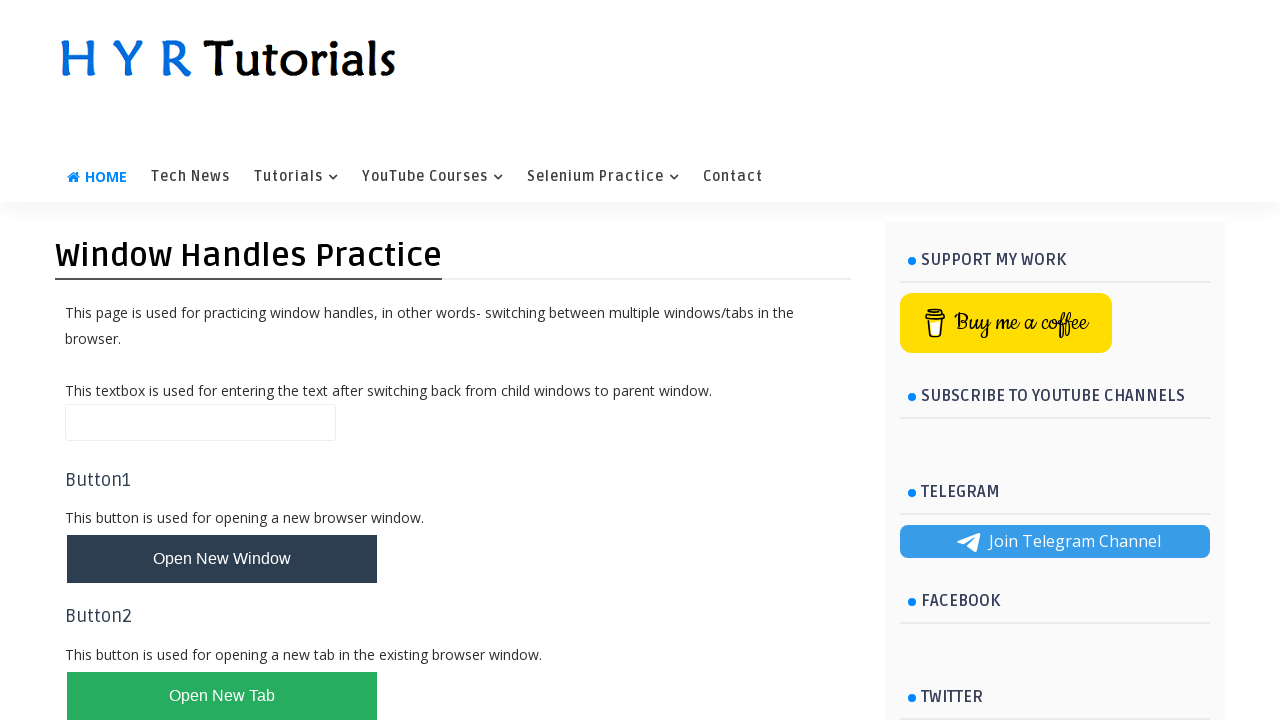

Switched to newly opened page
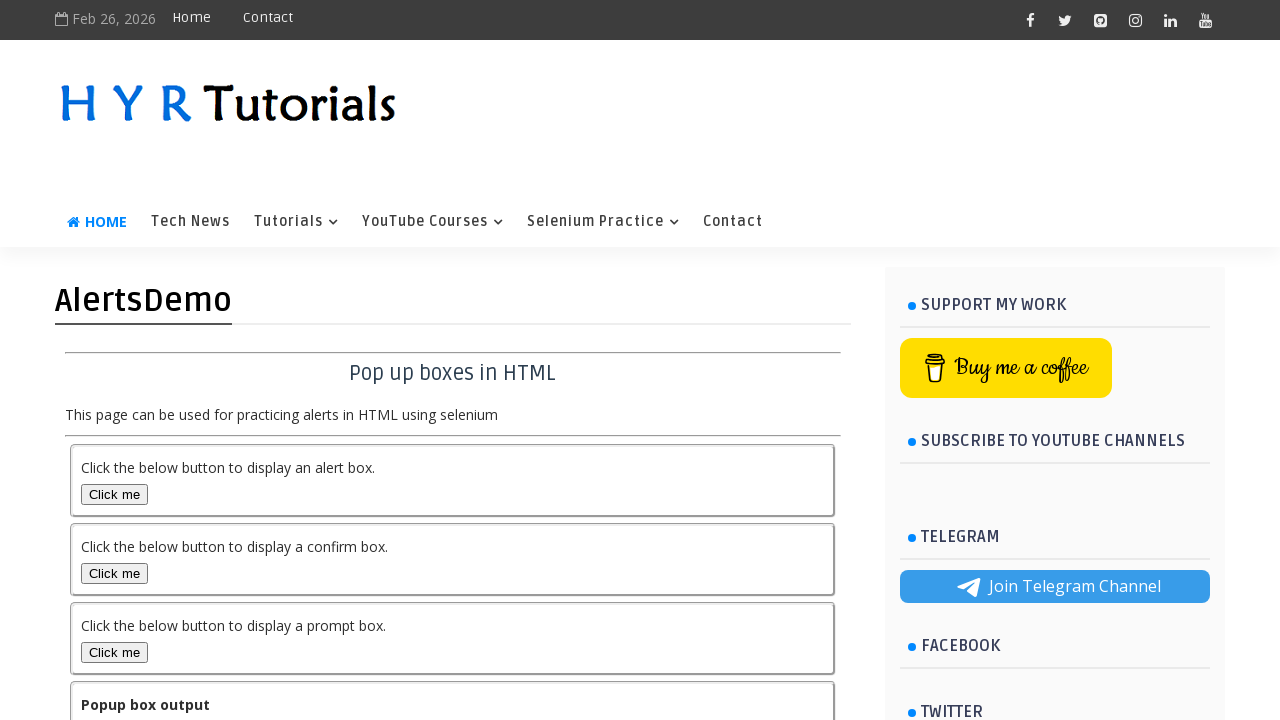

Clicked alert box button in new window at (114, 494) on button#alertBox
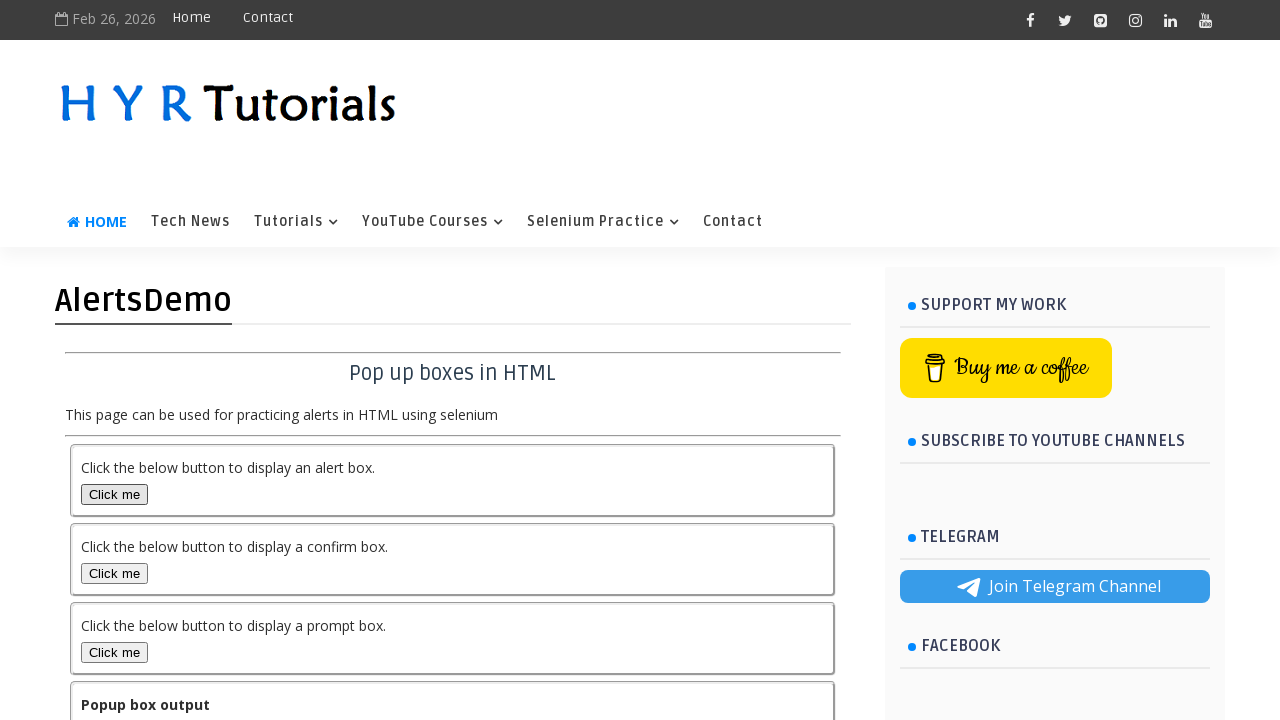

Set up alert dialog handler to accept
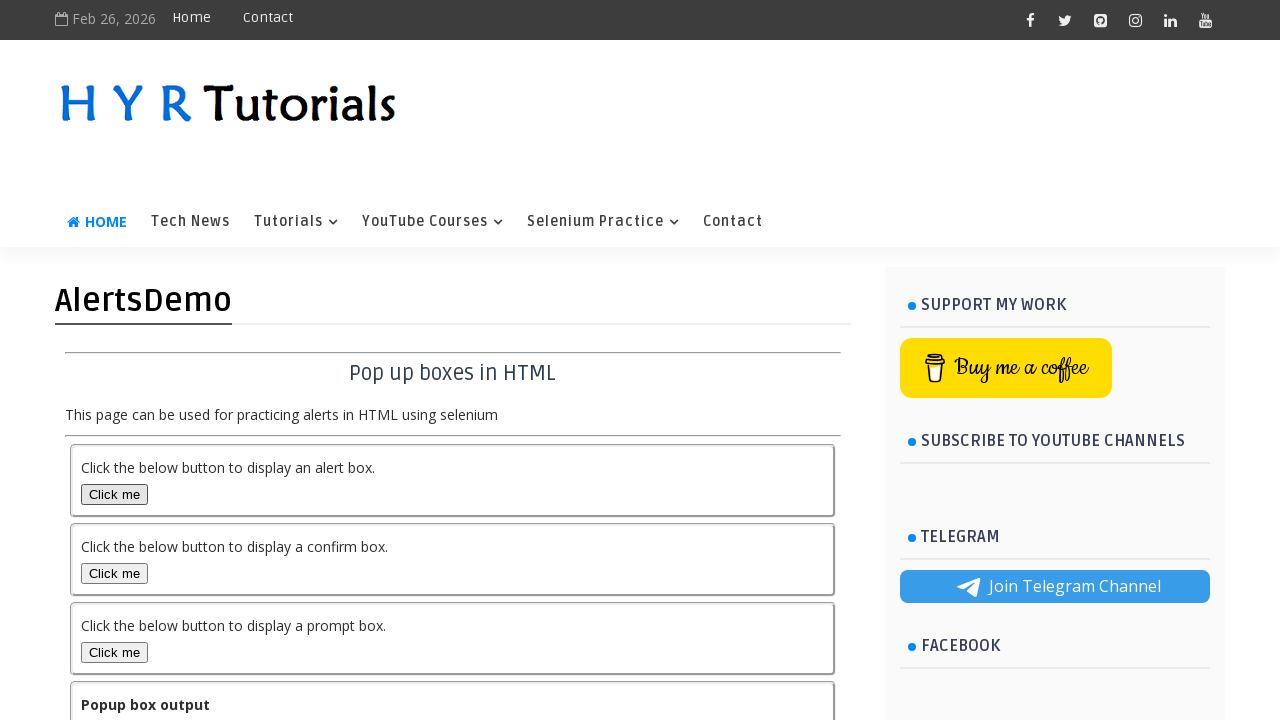

Clicked prompt box button in new window at (114, 652) on button#promptBox
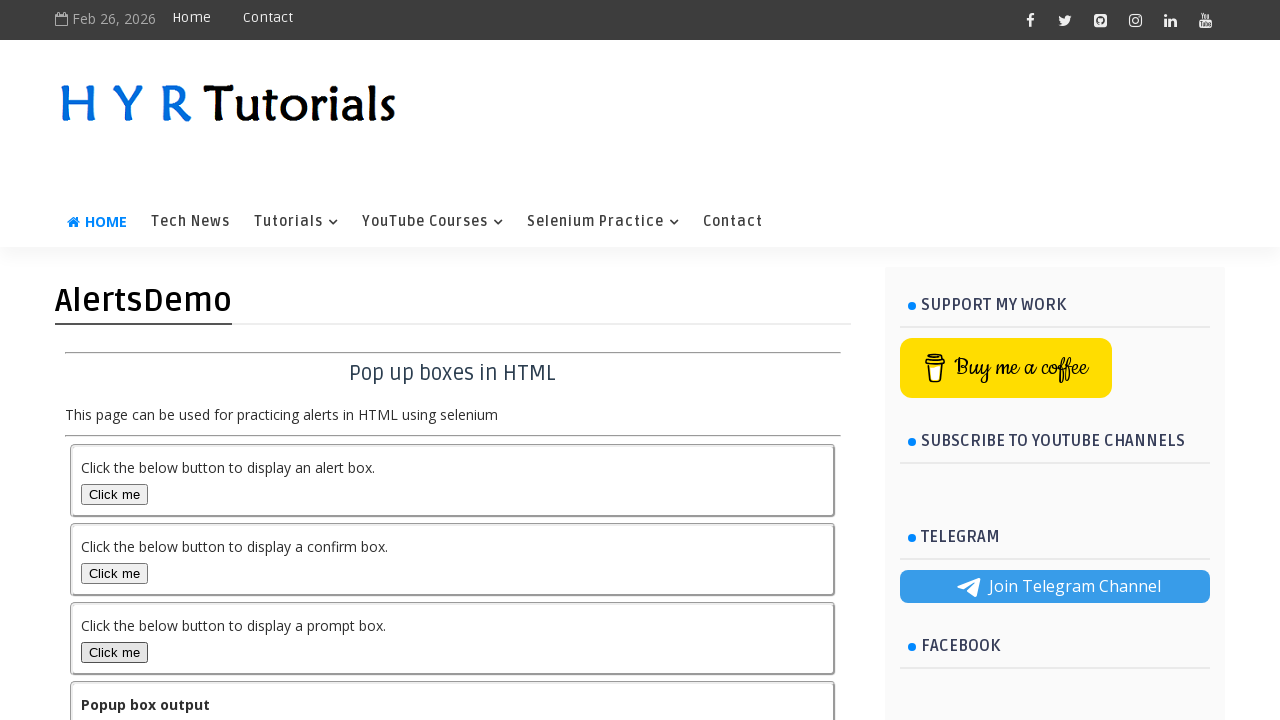

Set up prompt dialog handler to accept with 'Reshma'
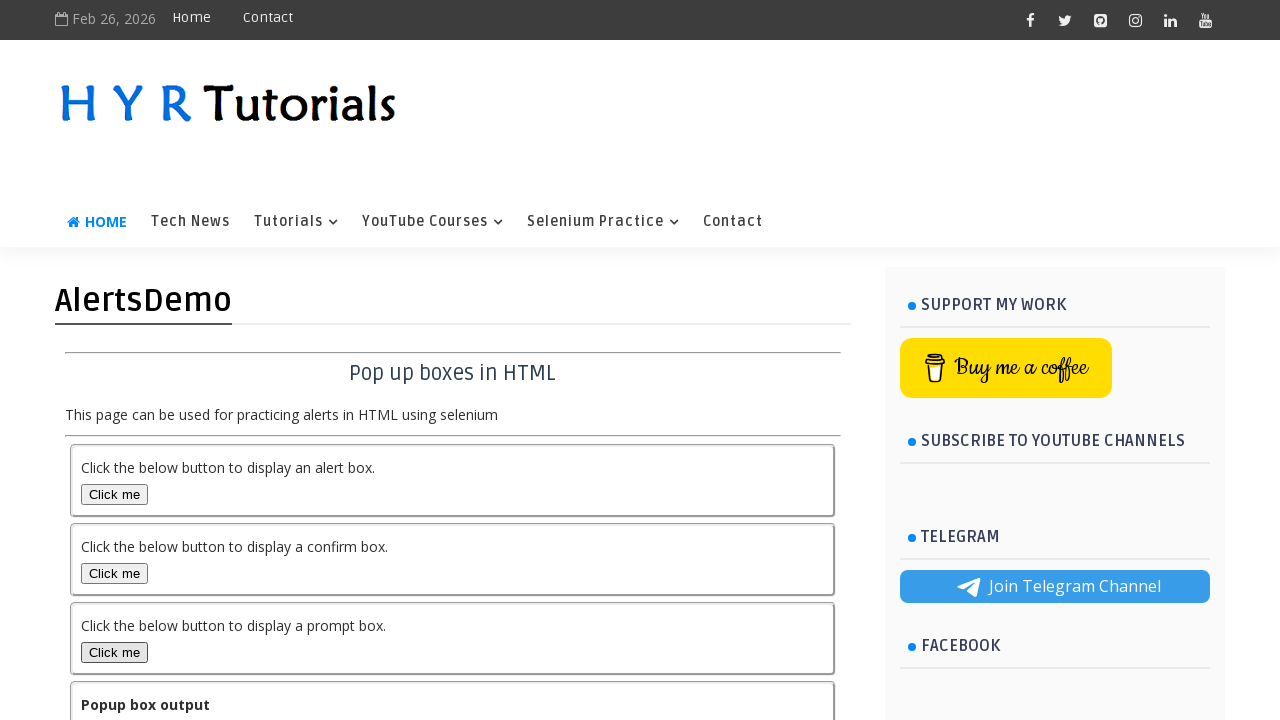

Output element loaded and verified in new window
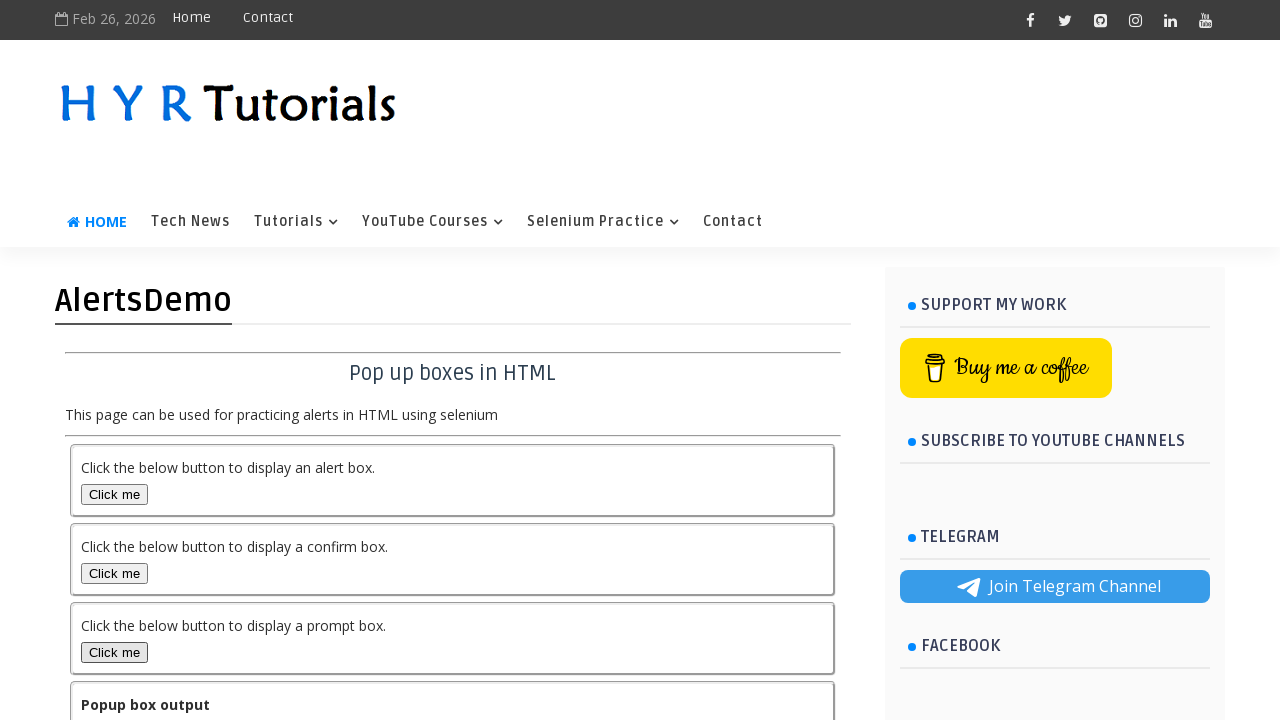

Switched back to parent window
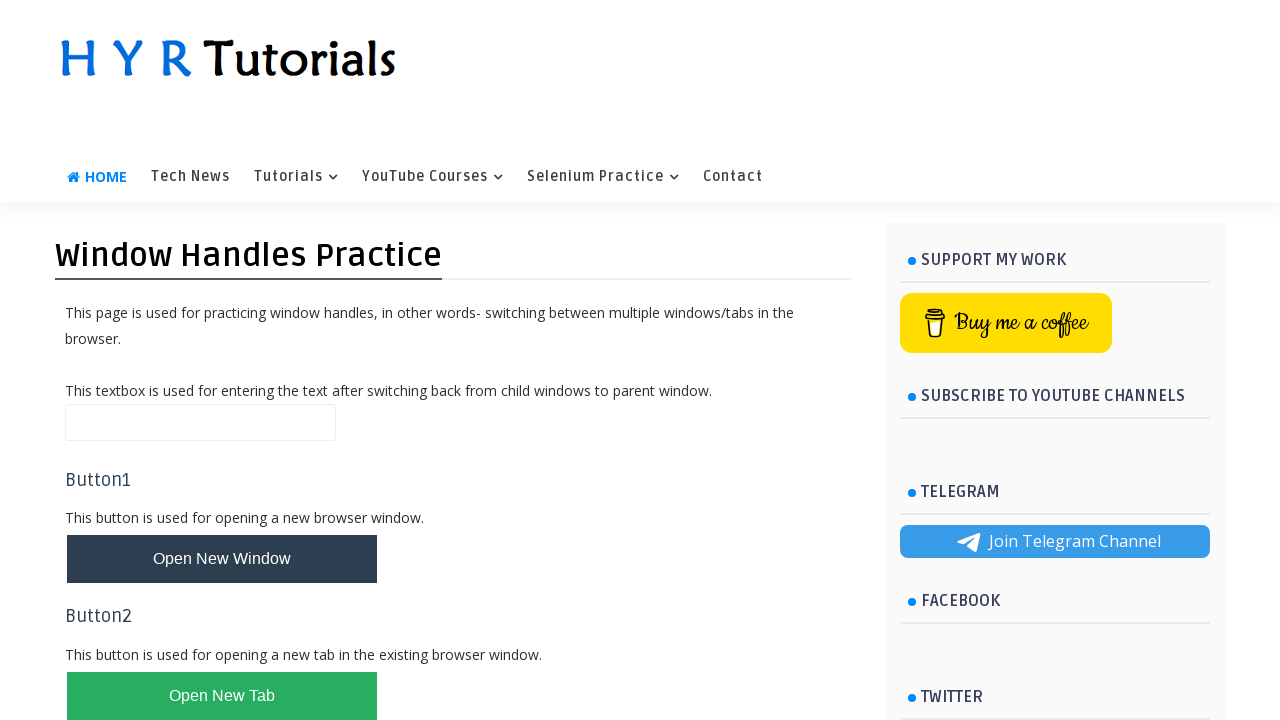

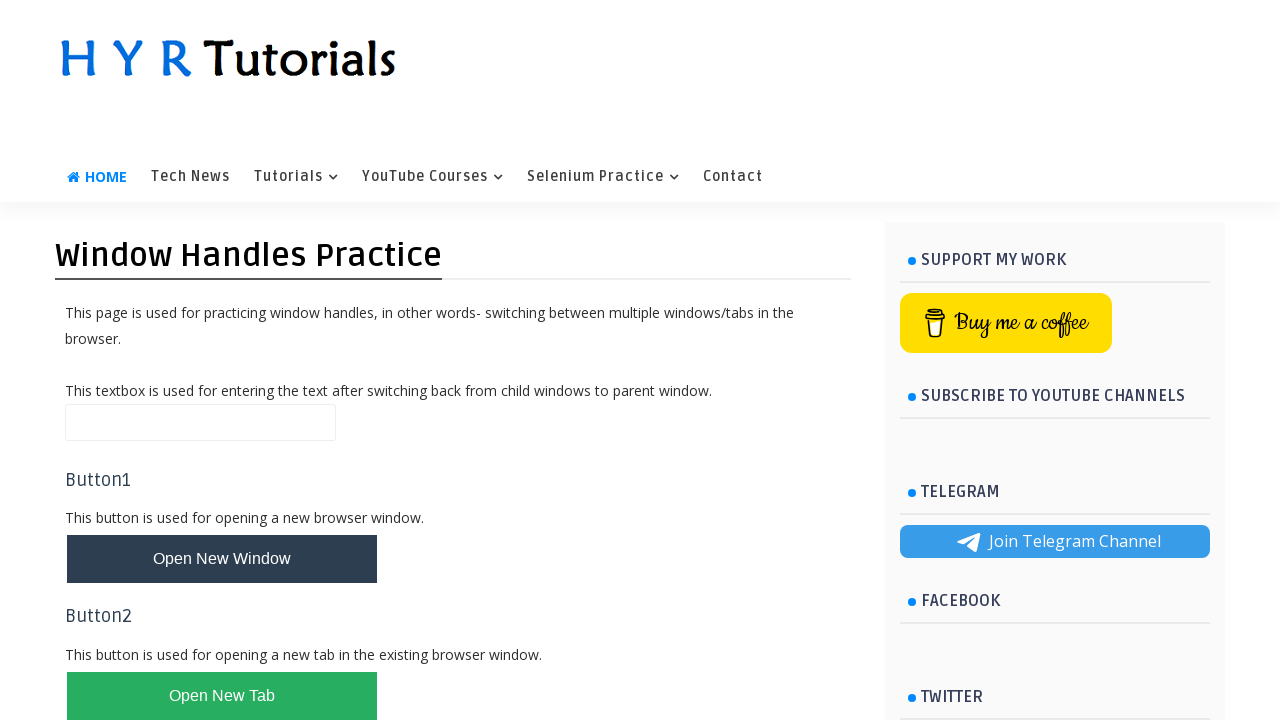